Tests checkbox interaction by checking the state of two checkboxes and clicking them based on their current selected state - selects checkbox 1 if unchecked, and unchecks checkbox 2 if checked.

Starting URL: http://the-internet.herokuapp.com/checkboxes

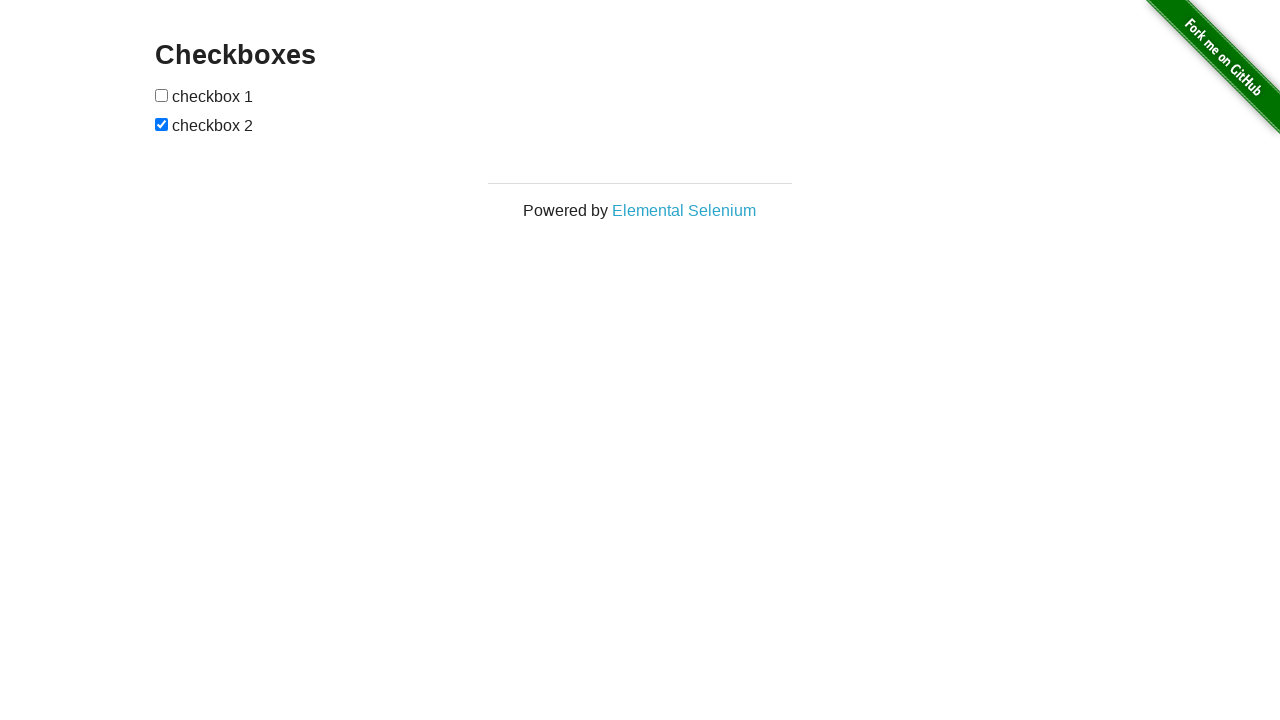

Located checkbox 1 element
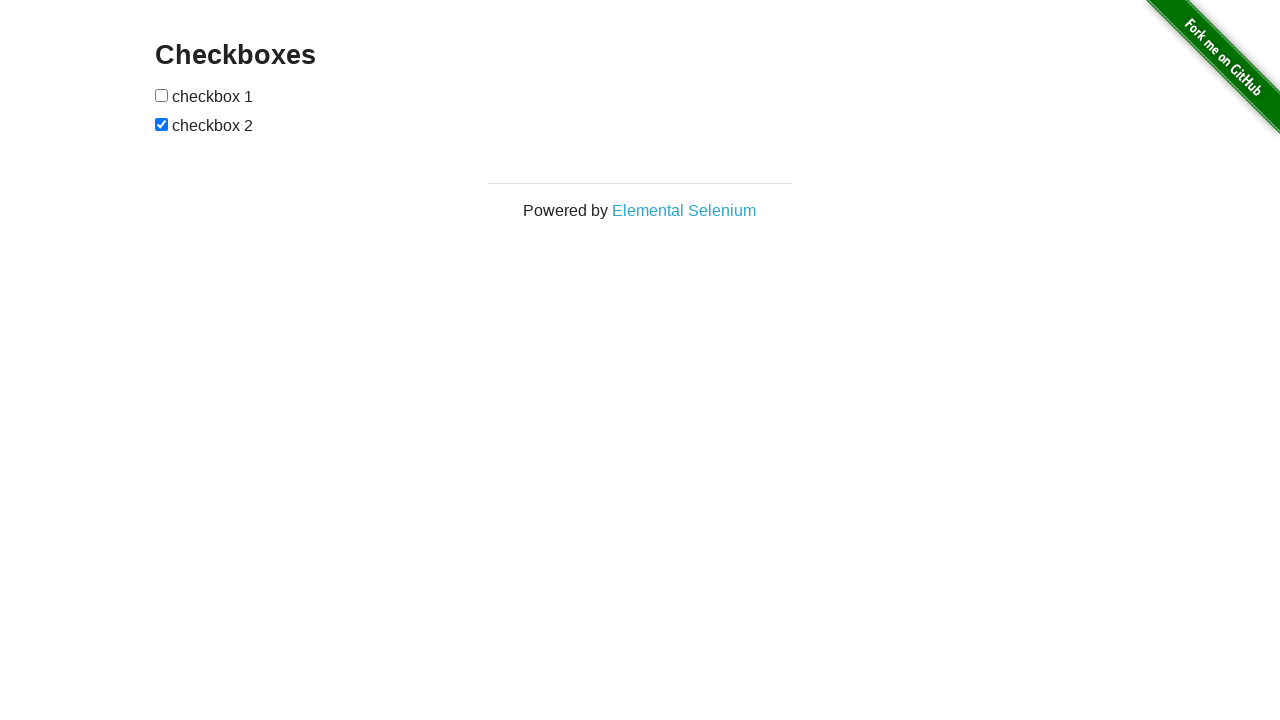

Located checkbox 2 element
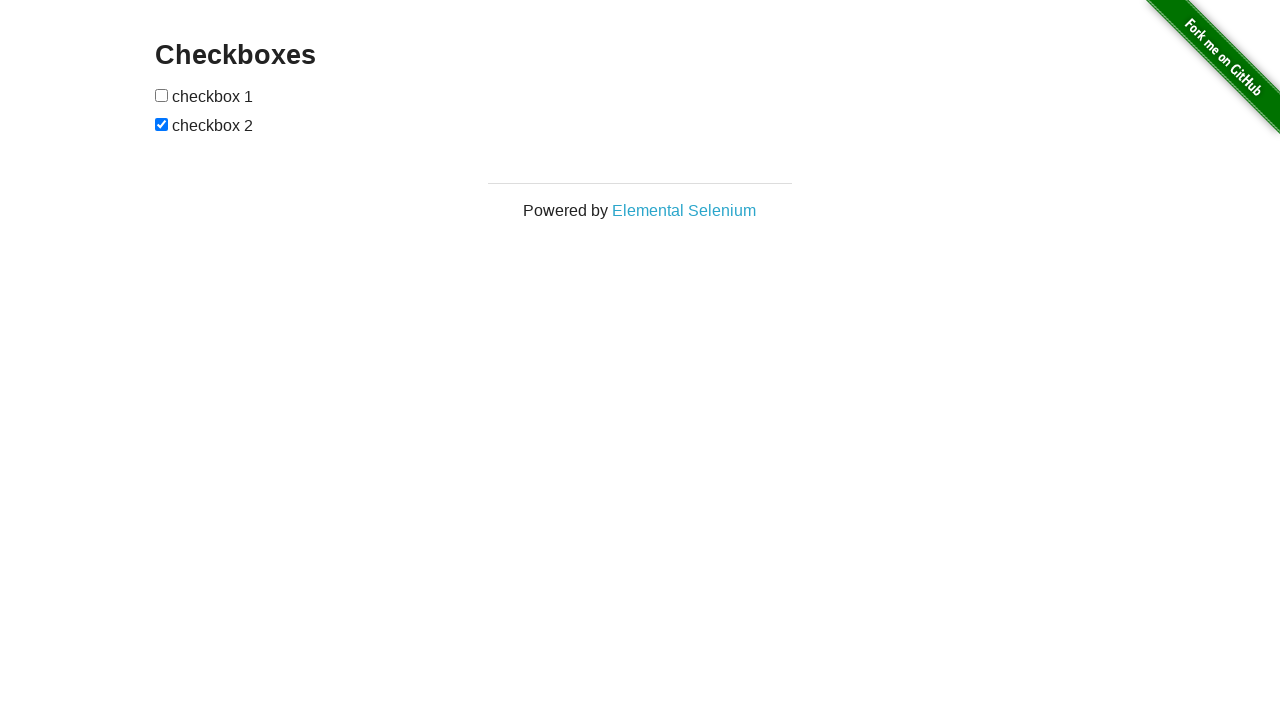

Checked state of checkbox 1: unchecked
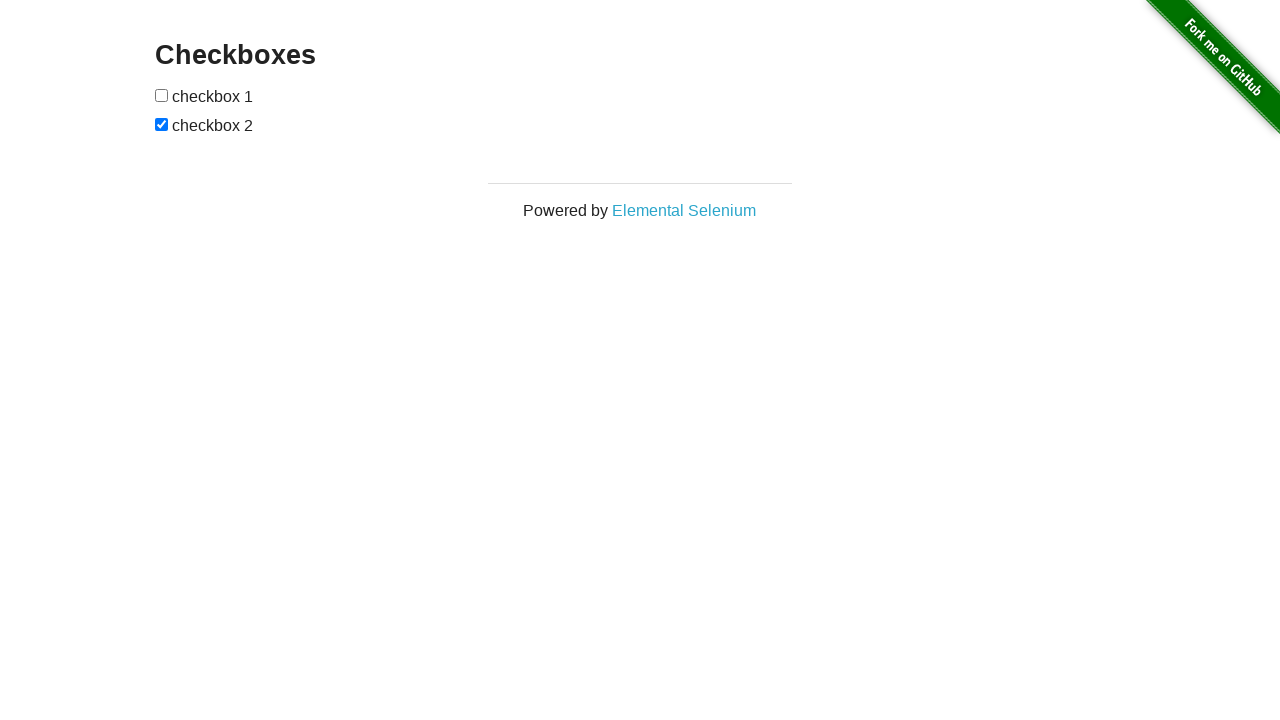

Clicked checkbox 1 to check it at (162, 95) on xpath=//*[@id='checkboxes']/input[1]
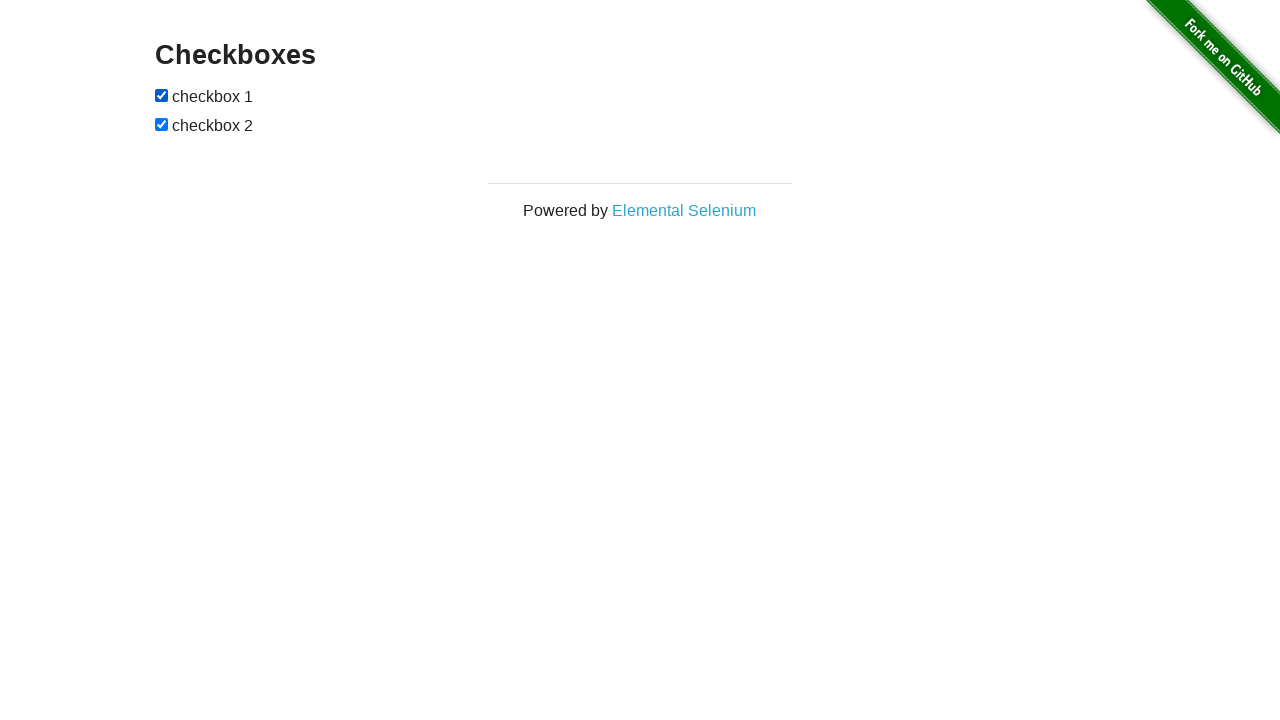

Checked state of checkbox 2: checked
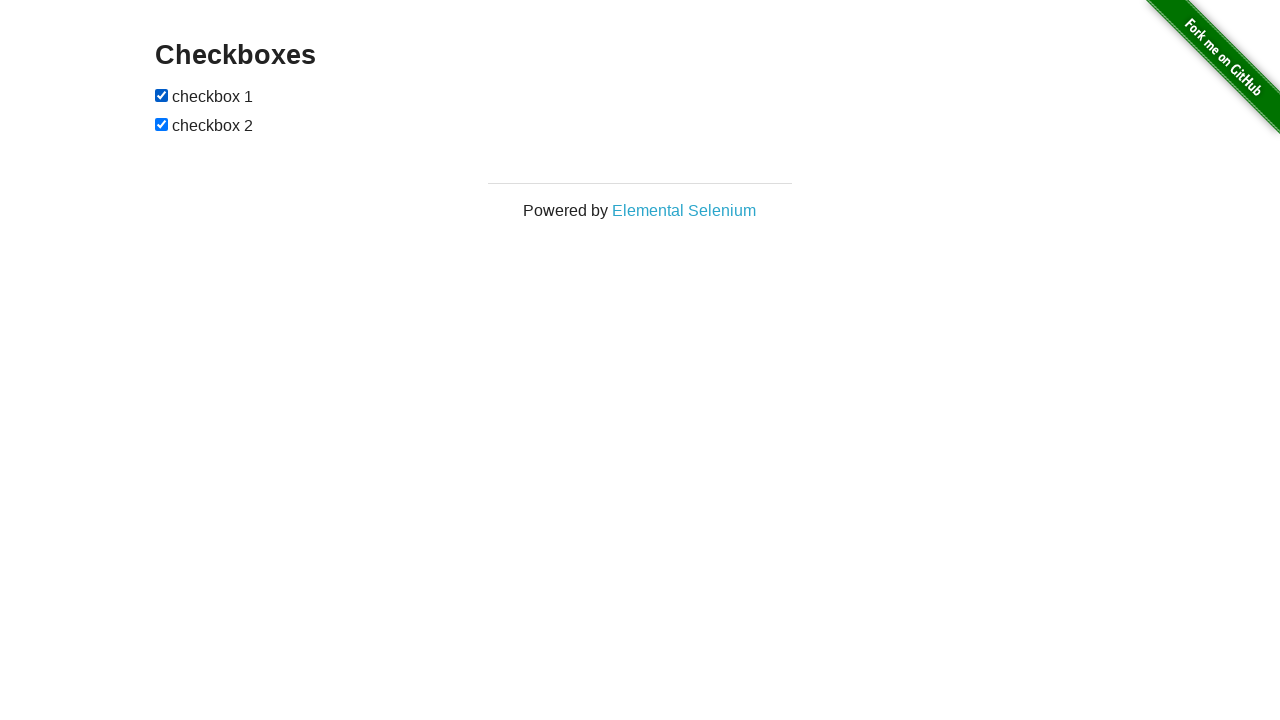

Clicked checkbox 2 to uncheck it at (162, 124) on xpath=//*[@id='checkboxes']/input[2]
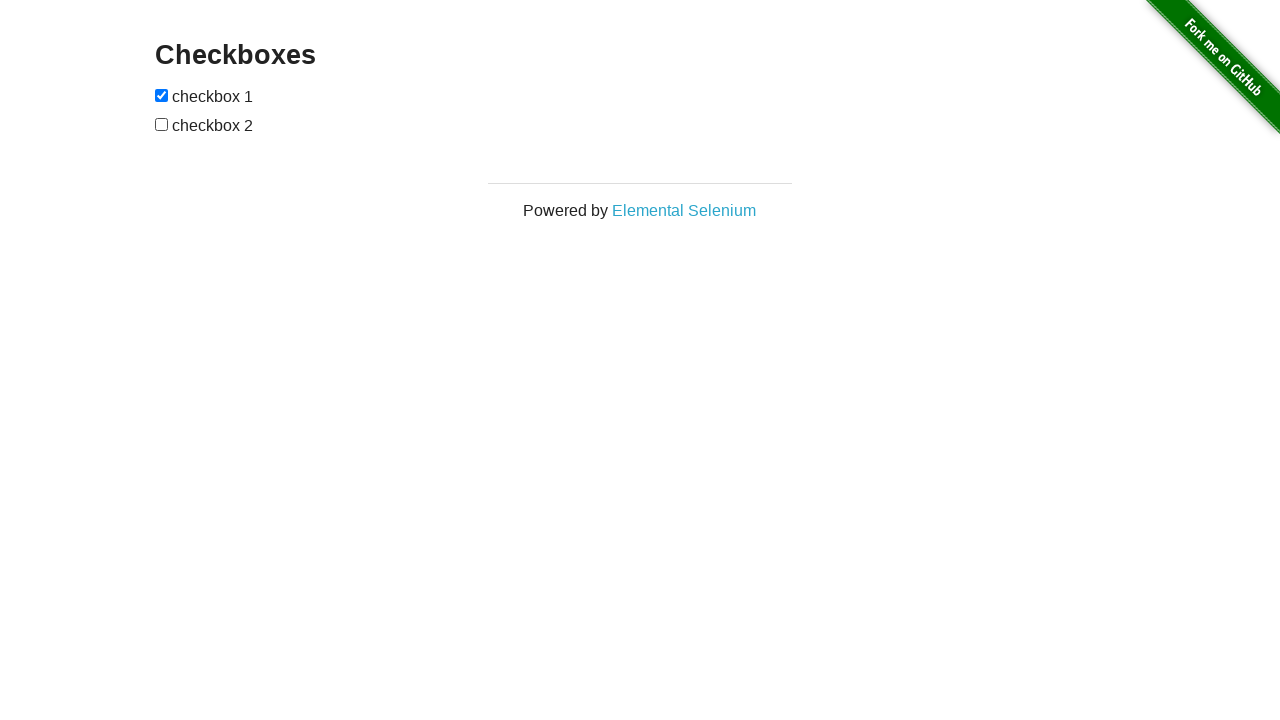

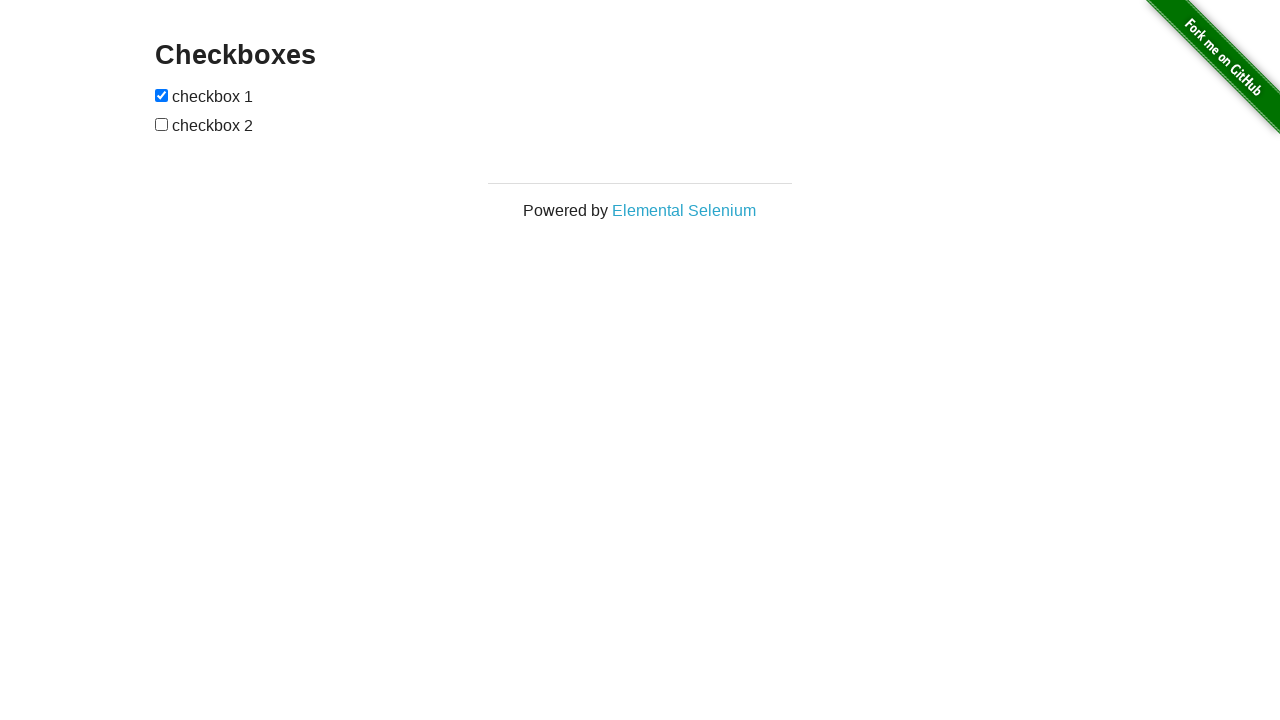